Navigates through the FISAT website menu to reach the Computer Applications department page and verifies the page title

Starting URL: https://fisat.ac.in/

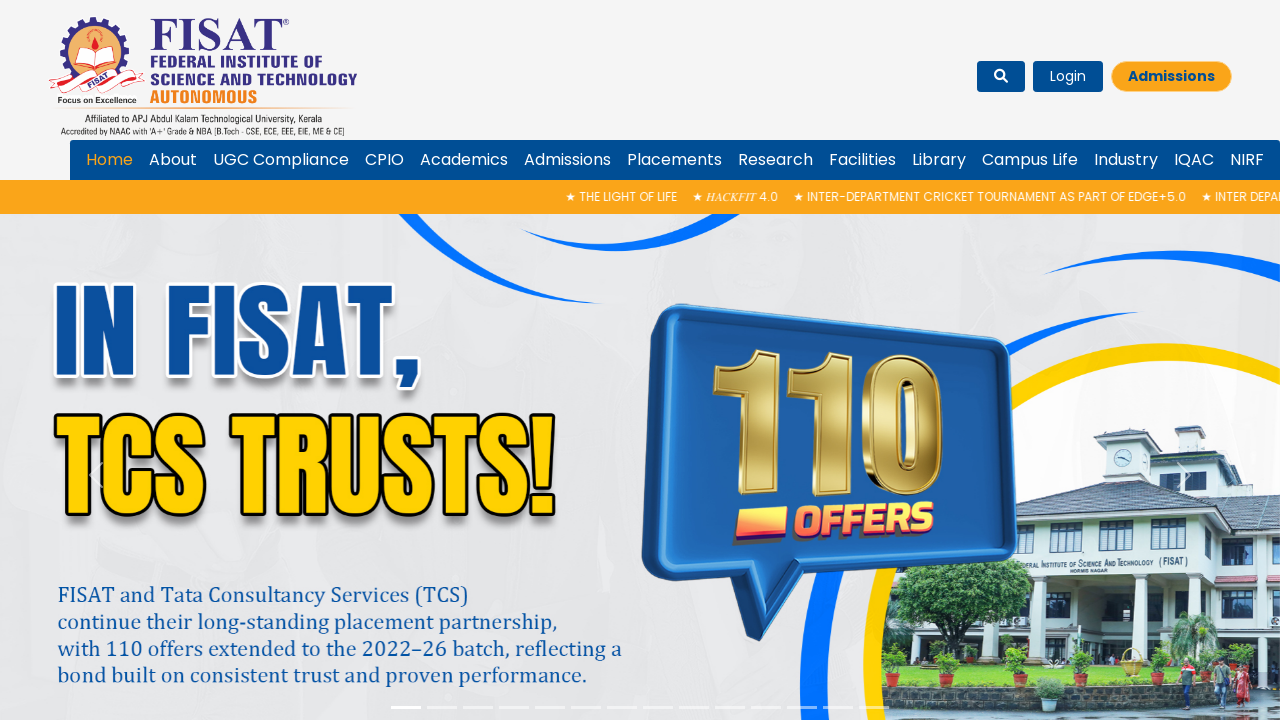

Clicked on Academics menu item at (464, 160) on #menu-item-4054
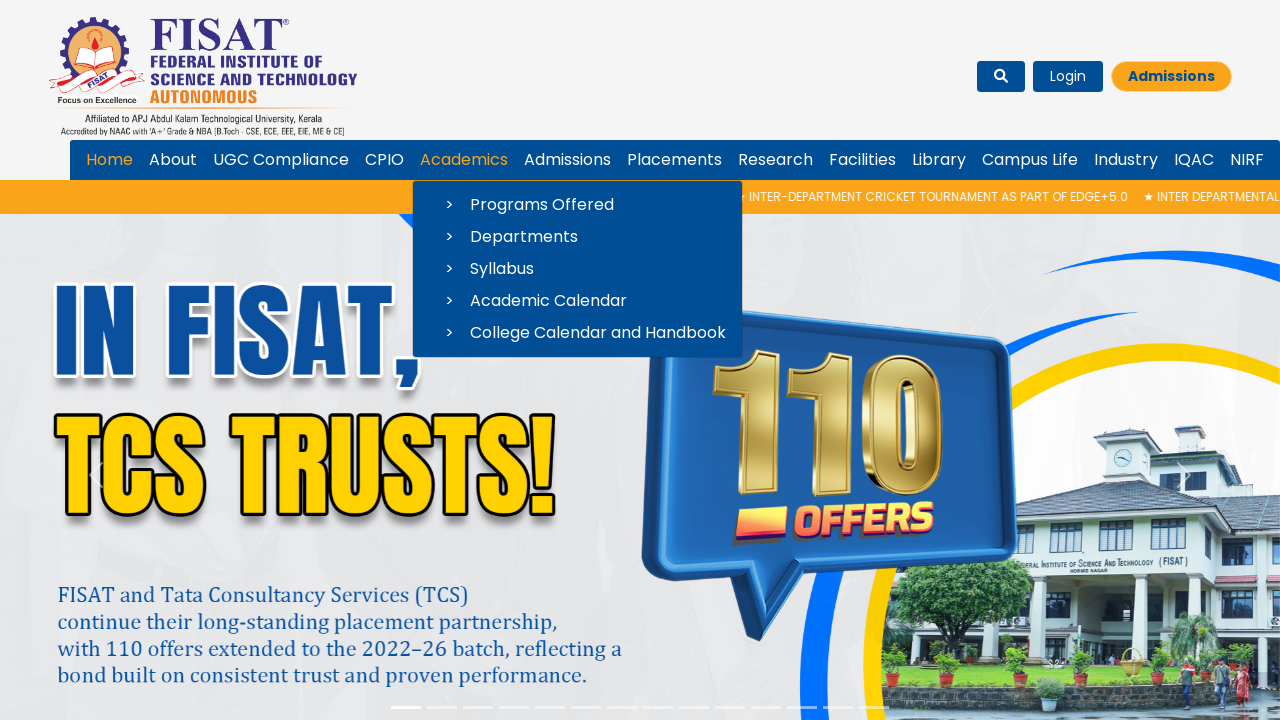

Clicked on Departments dropdown at (578, 237) on #menu-item-dropdown-4059
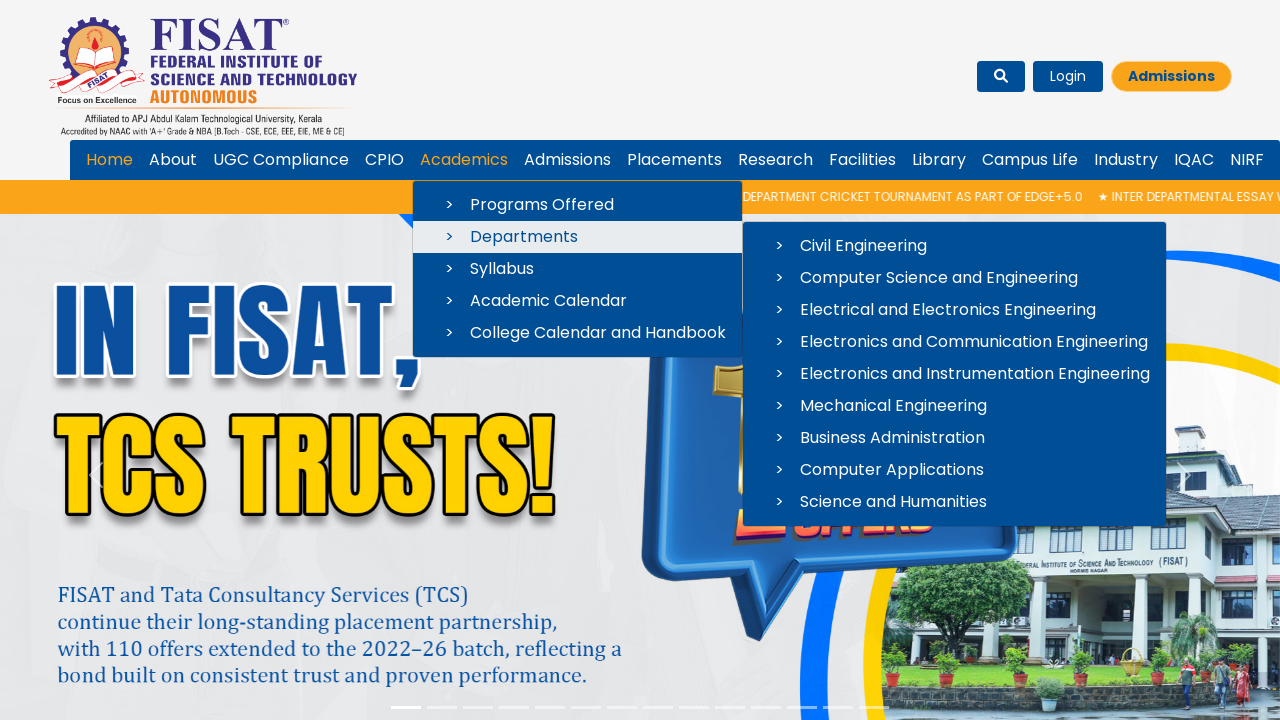

Clicked on Computer Applications (MCA) option at (954, 470) on #menu-item-dropdown-4144
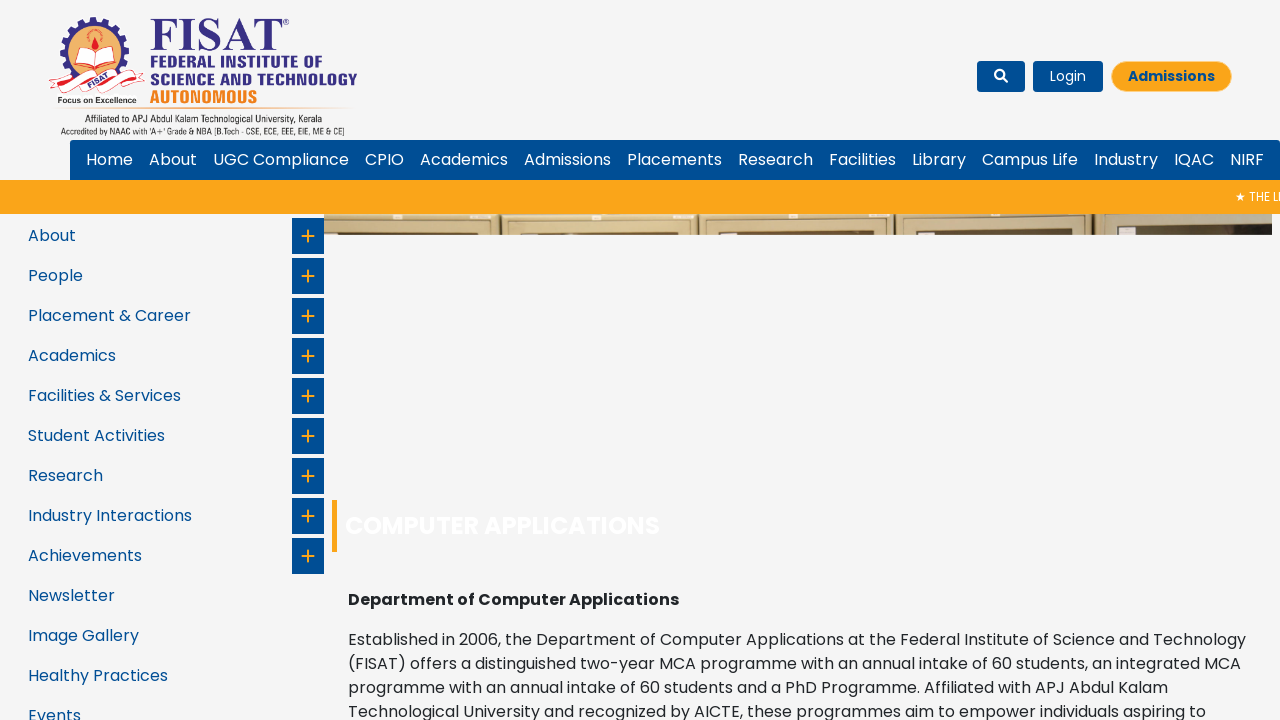

Page loaded with networkidle state
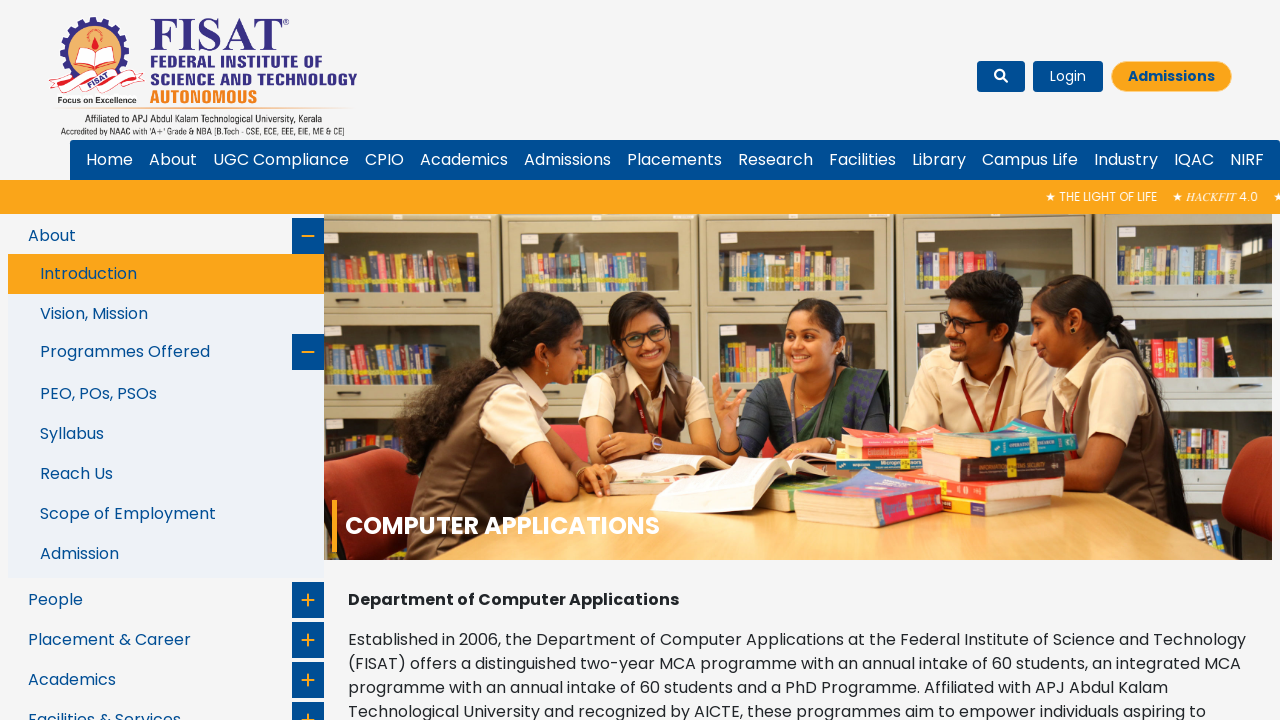

Verified page title matches 'Computer Applications | FISAT | Federal Institute of Science And Technology'
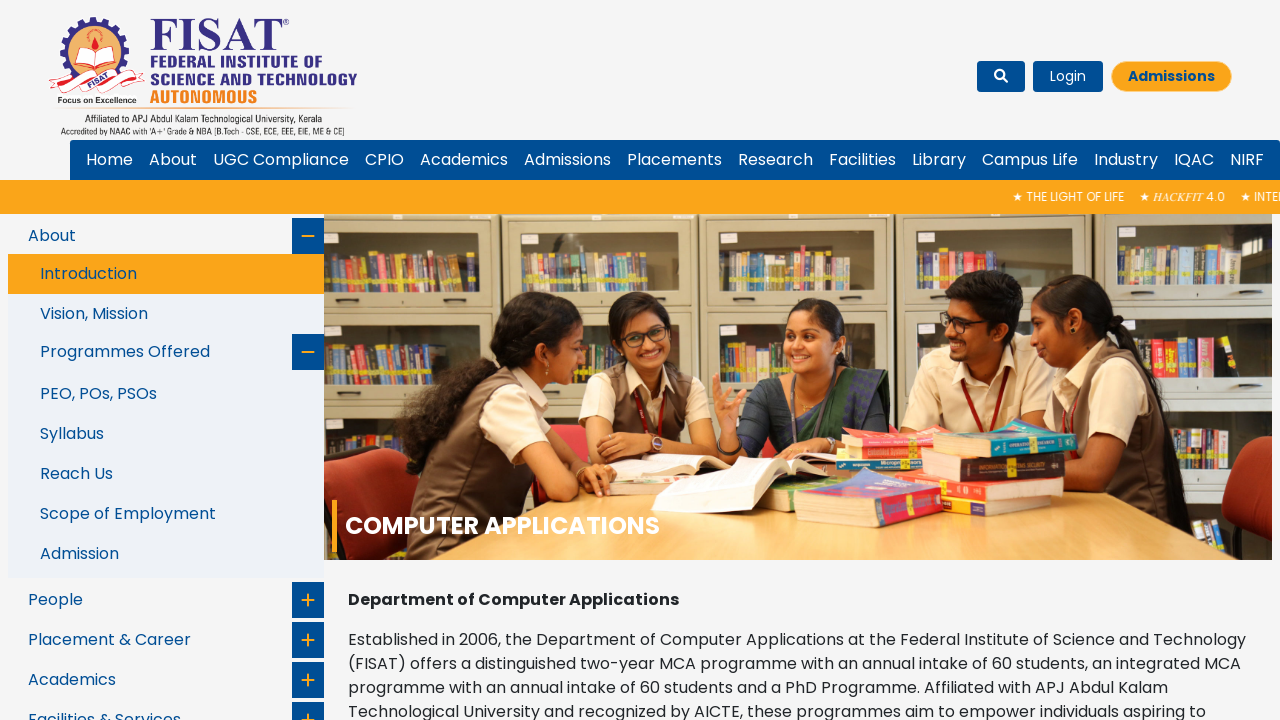

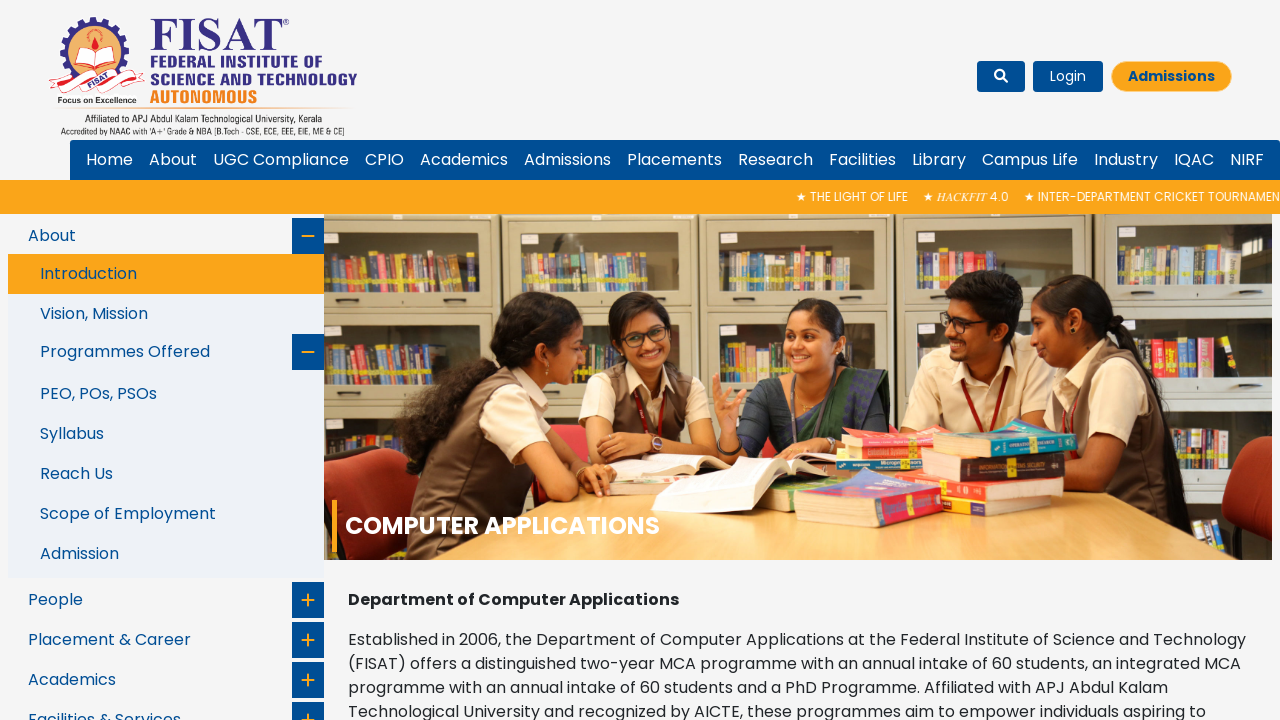